Tests that the "Clear completed" button displays correct text when there are completed items.

Starting URL: https://demo.playwright.dev/todomvc

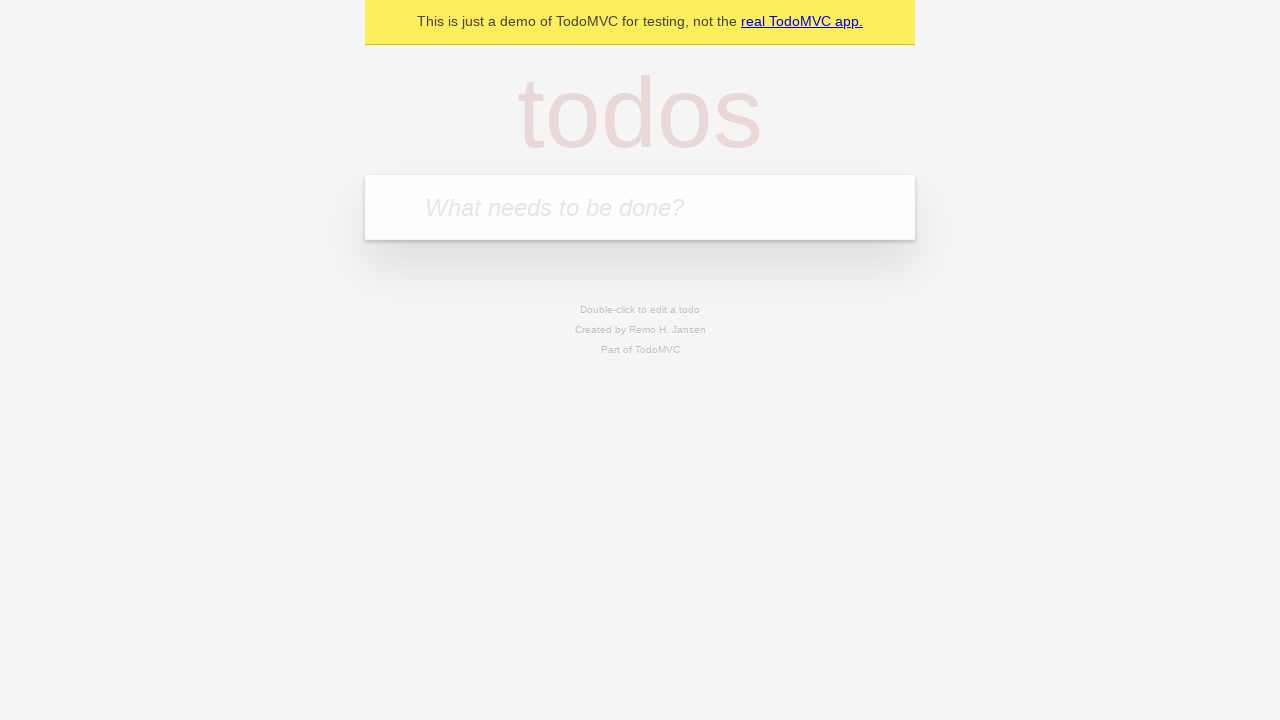

Filled todo input with 'buy some cheese' on internal:attr=[placeholder="What needs to be done?"i]
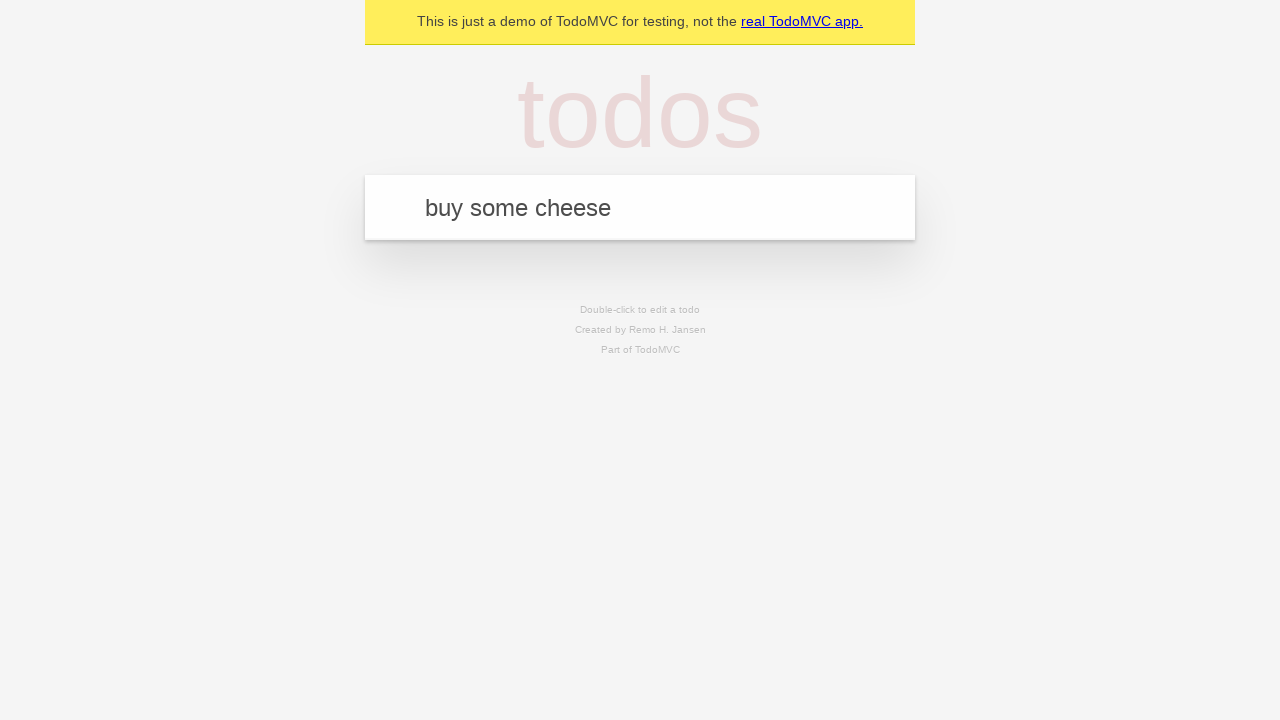

Pressed Enter to add 'buy some cheese' todo on internal:attr=[placeholder="What needs to be done?"i]
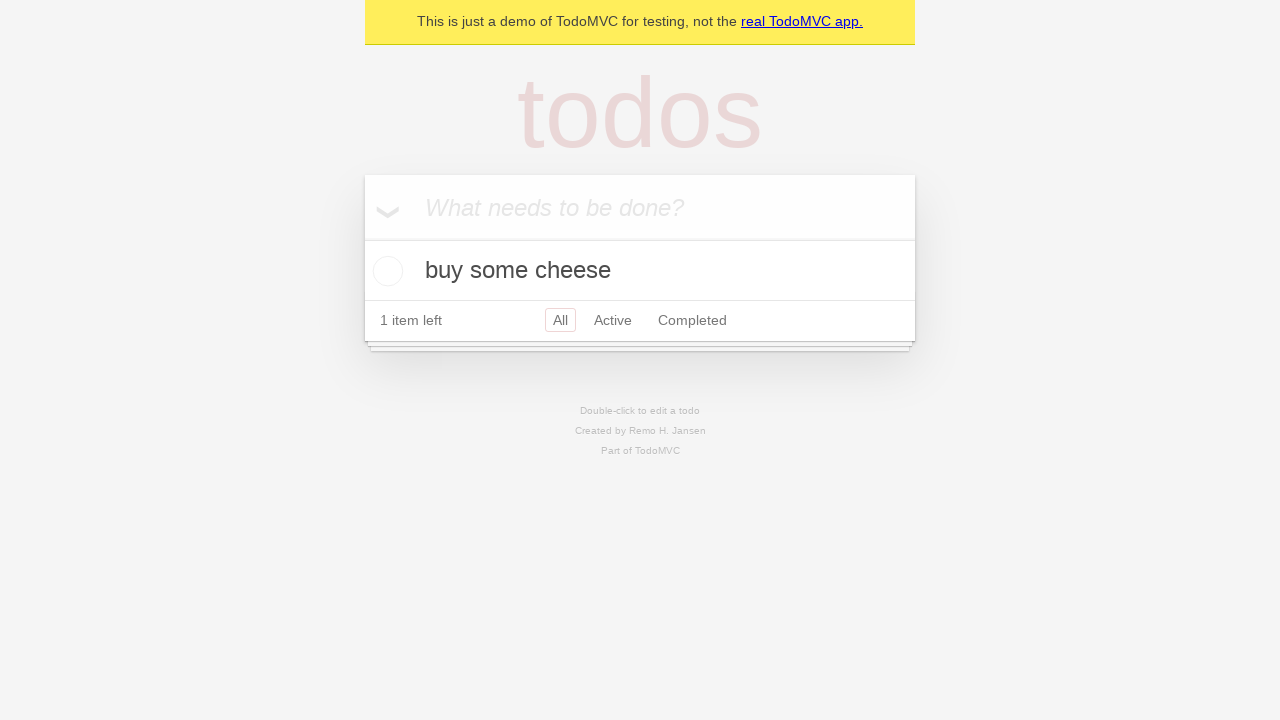

Filled todo input with 'feed the cat' on internal:attr=[placeholder="What needs to be done?"i]
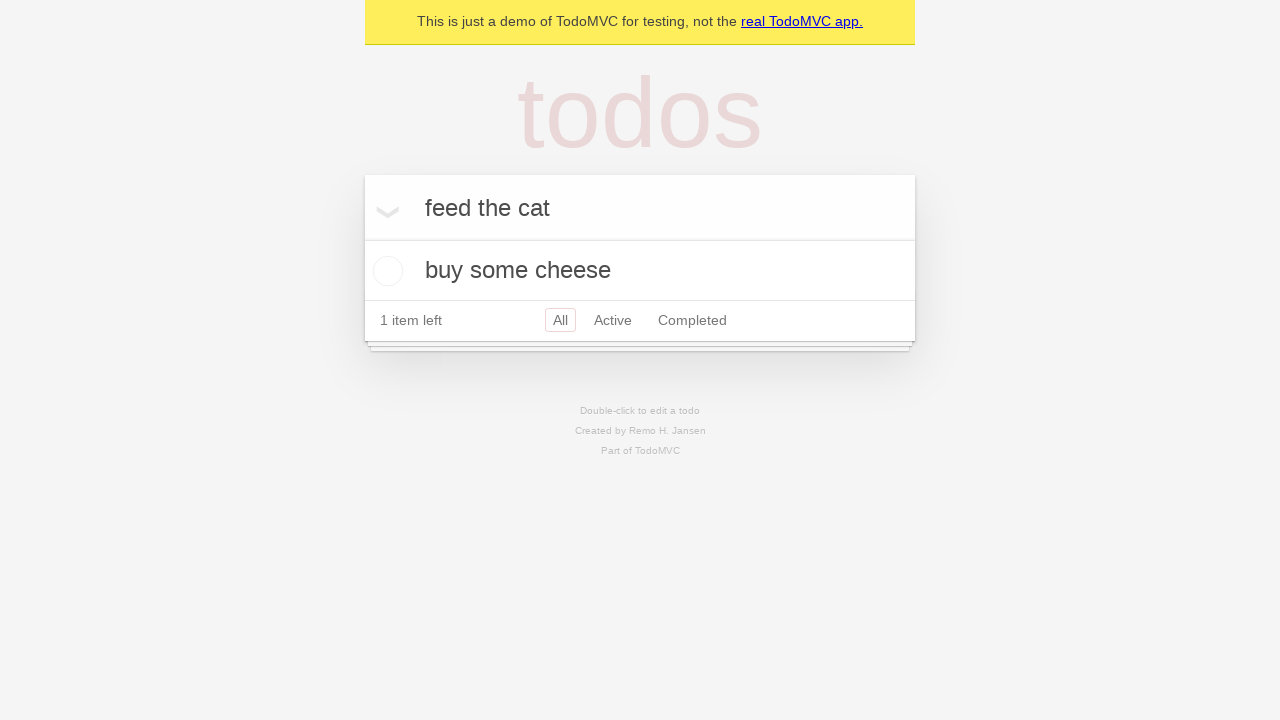

Pressed Enter to add 'feed the cat' todo on internal:attr=[placeholder="What needs to be done?"i]
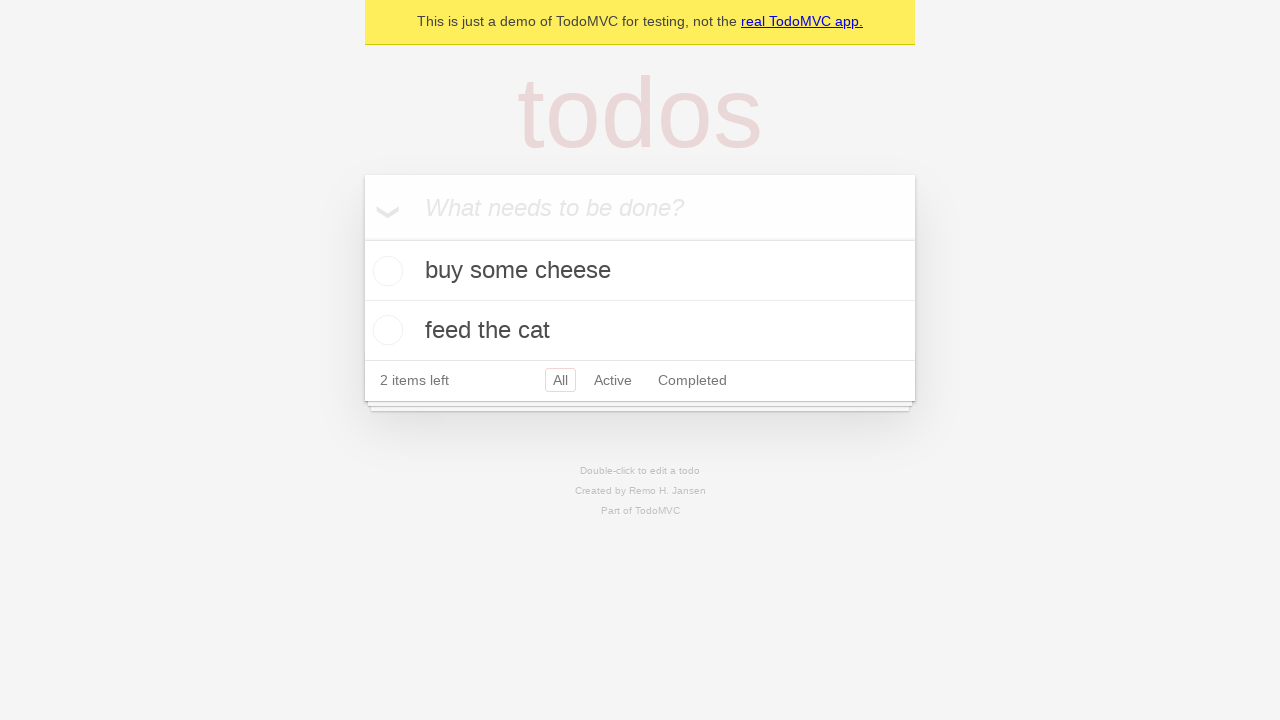

Filled todo input with 'book a doctors appointment' on internal:attr=[placeholder="What needs to be done?"i]
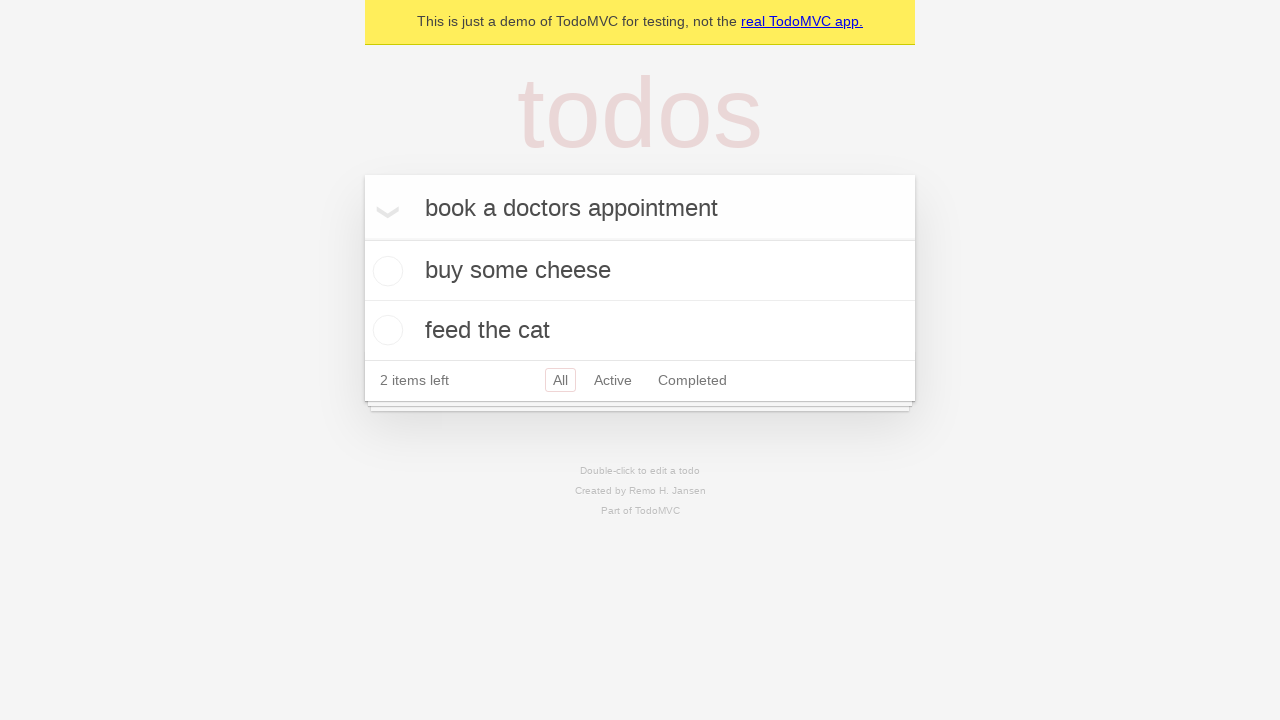

Pressed Enter to add 'book a doctors appointment' todo on internal:attr=[placeholder="What needs to be done?"i]
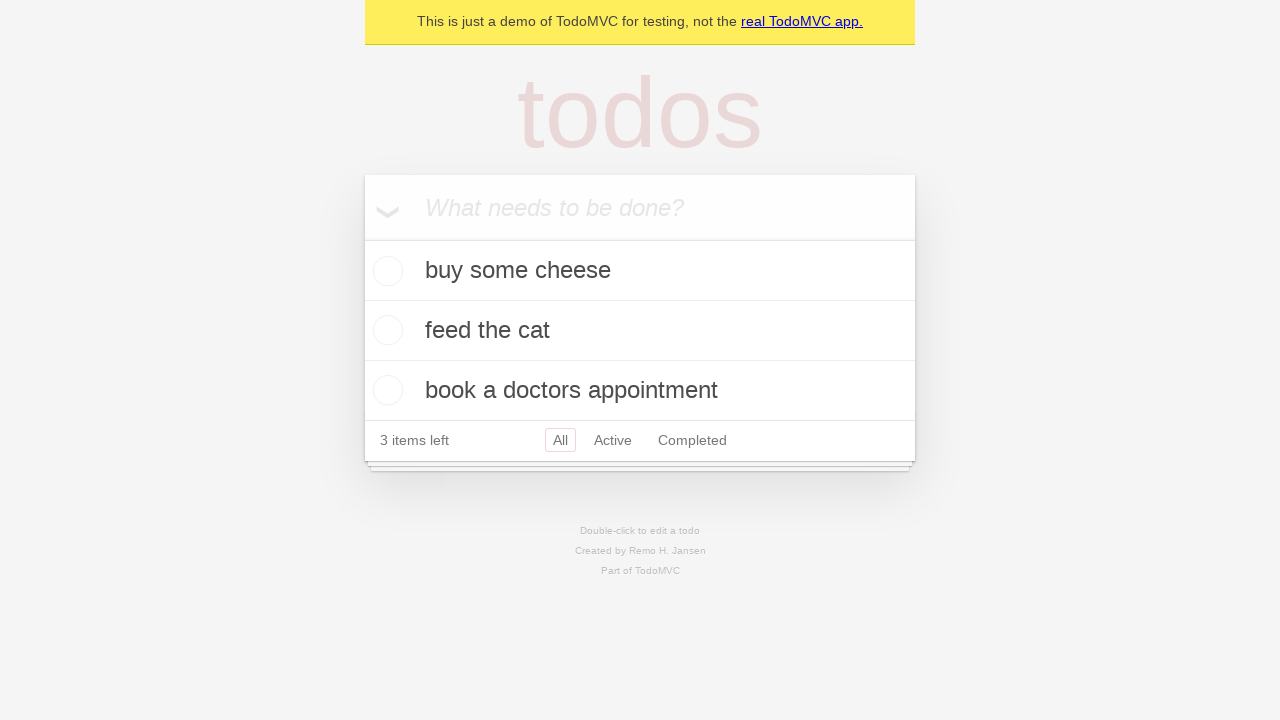

Checked the first todo item as completed at (385, 271) on .todo-list li .toggle >> nth=0
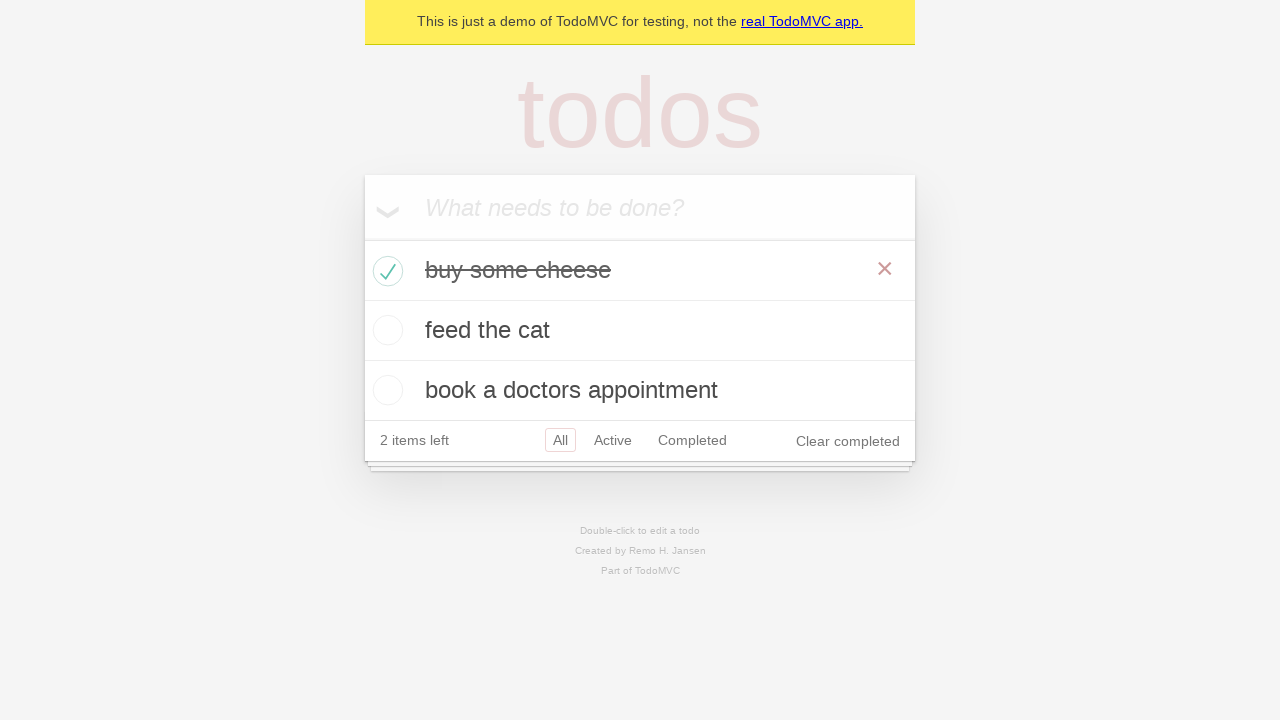

Verified 'Clear completed' button is visible with completed items present
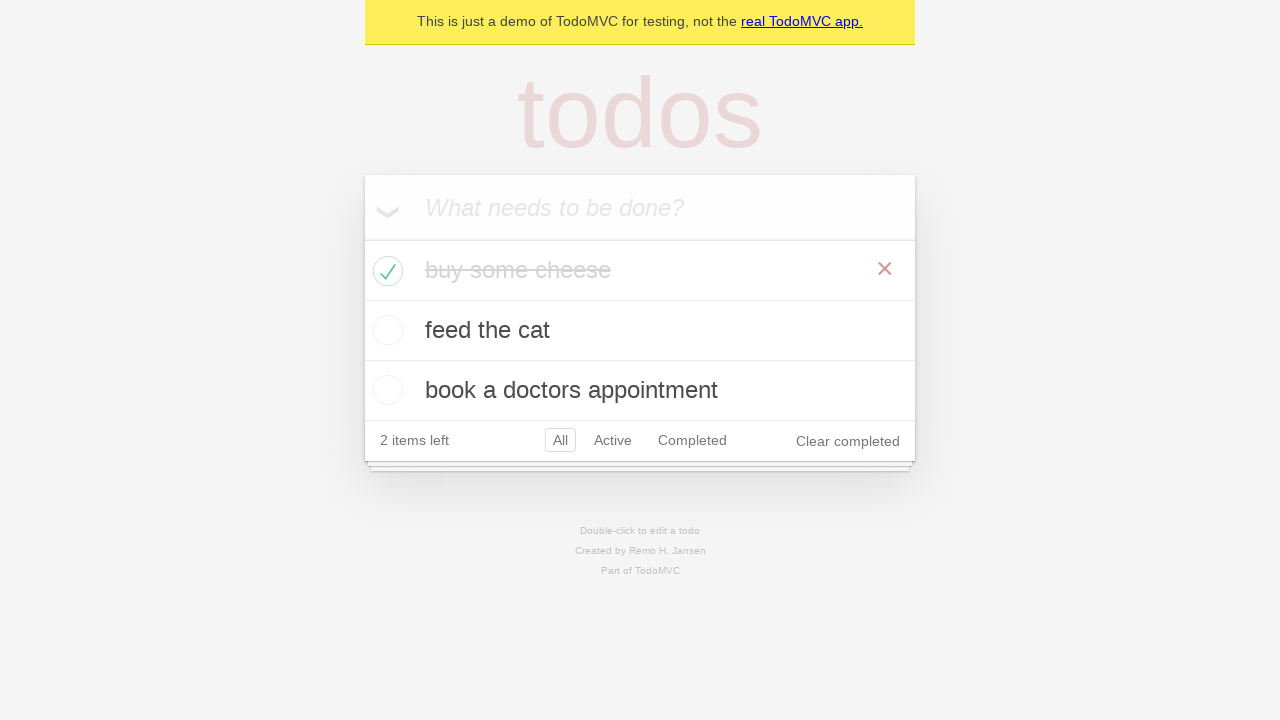

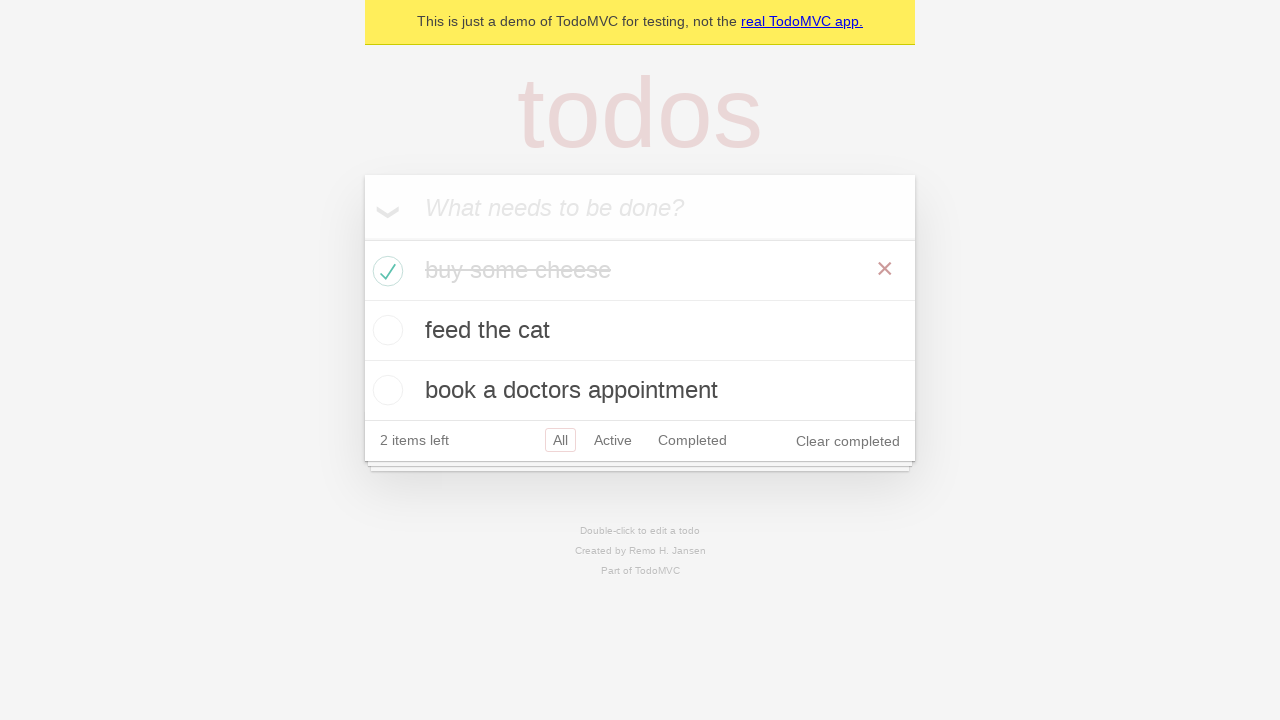